Navigates to a CSDN blog page and verifies that article links are present on the page

Starting URL: https://blog.csdn.net/lzw_java?type=blog

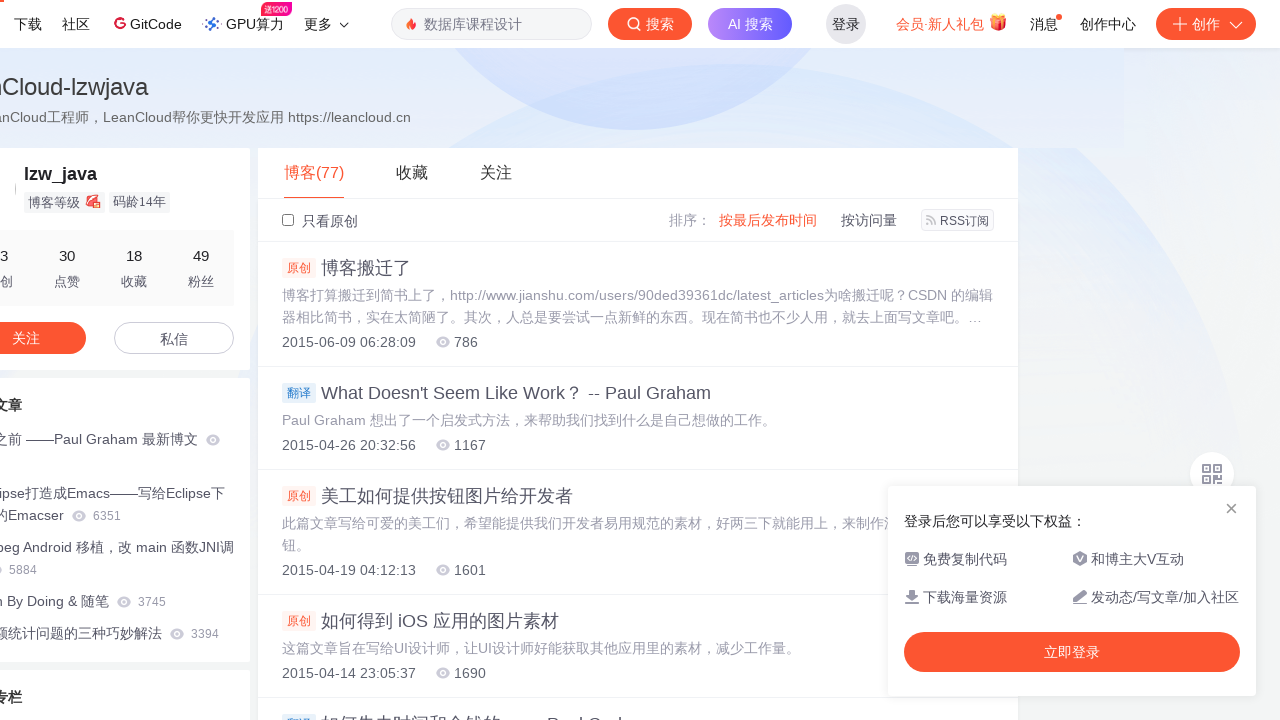

Navigated to CSDN blog page
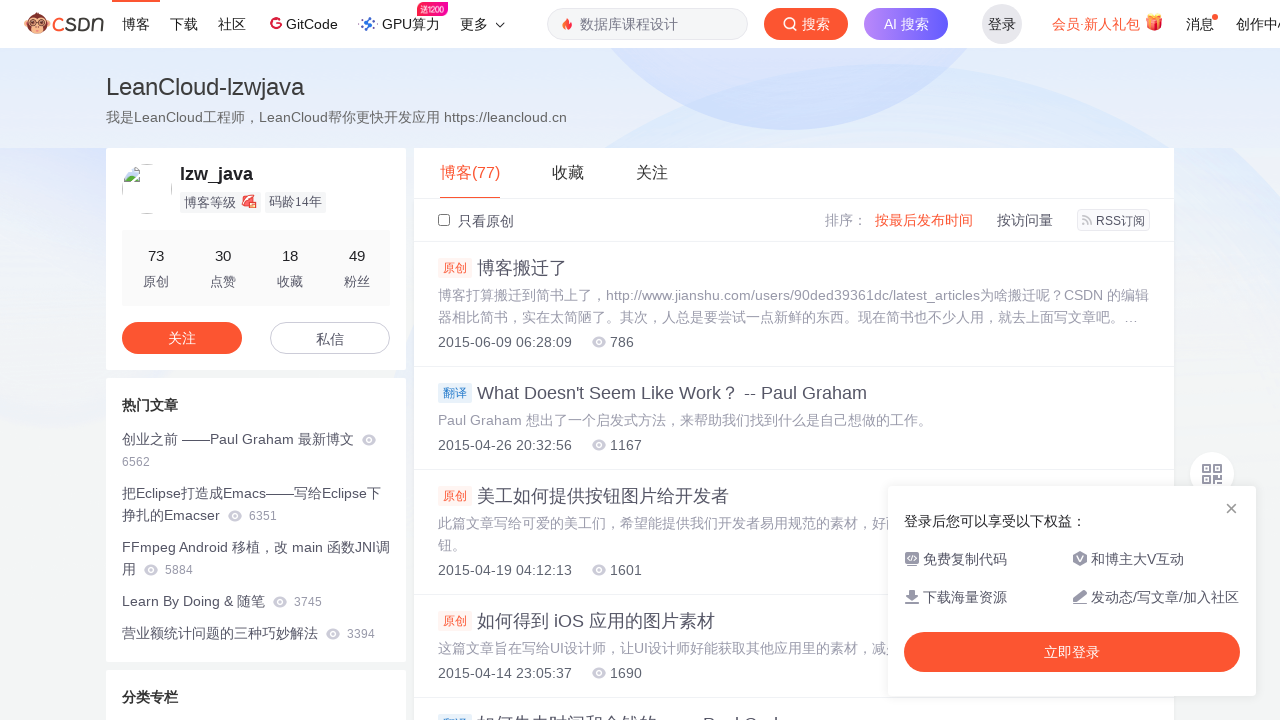

Page loaded with article links present
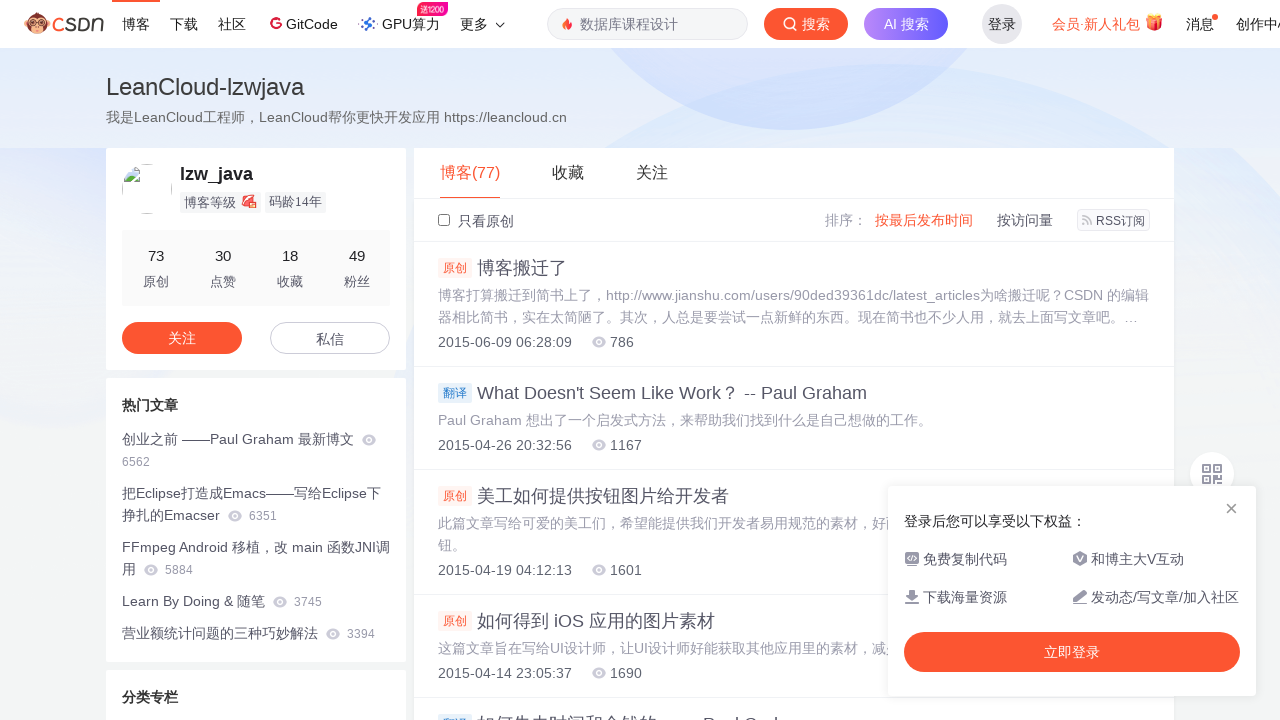

Verified CSDN blog article links are present on the page
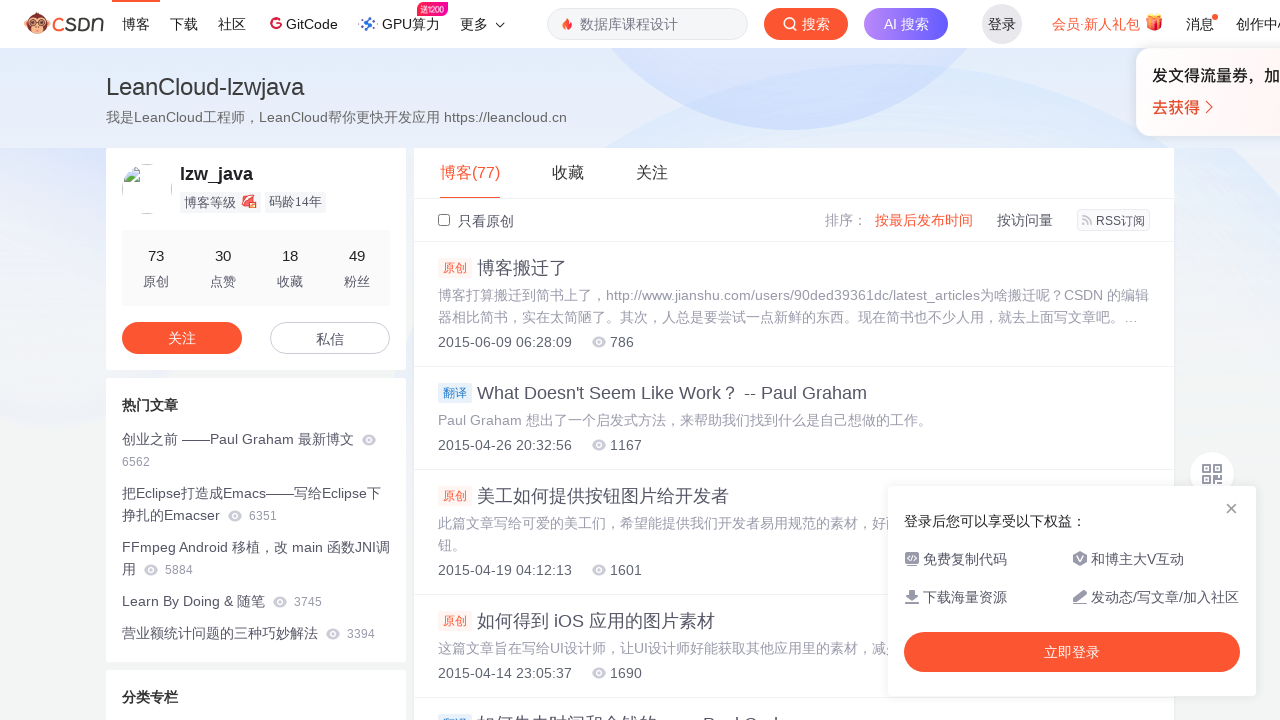

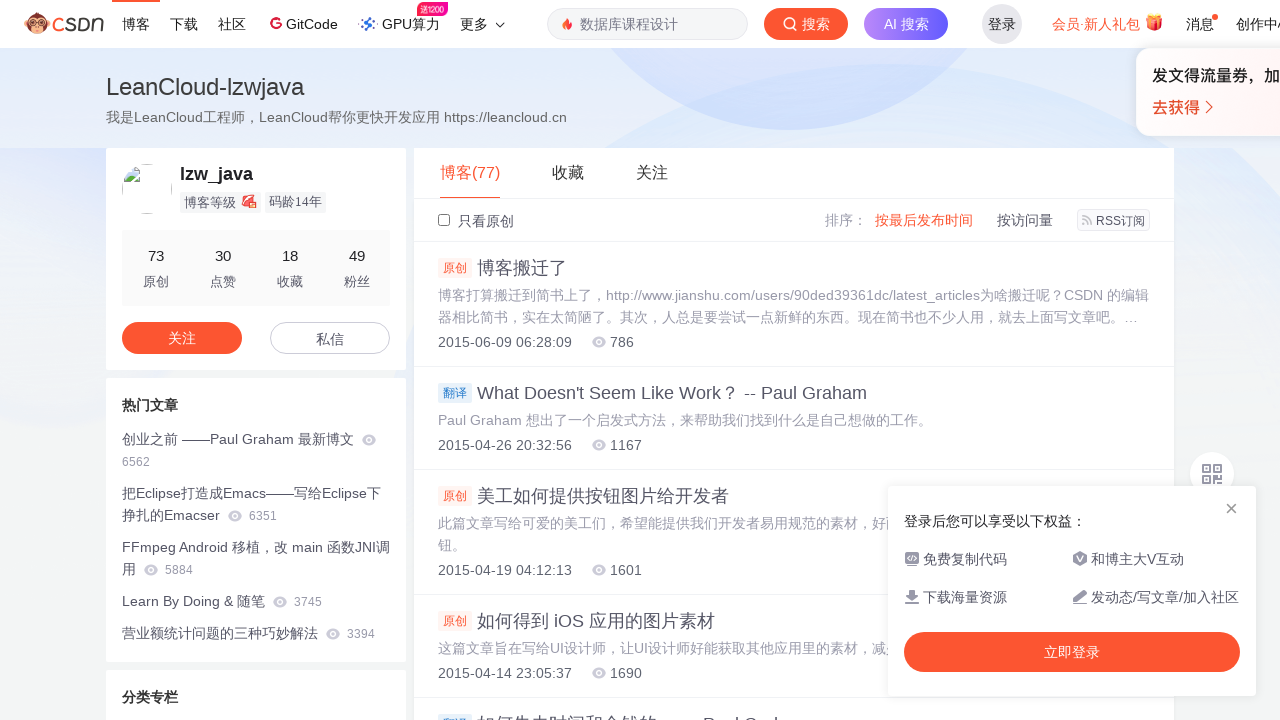